Tests dropdown selection by selecting an option using visible text "White" from the old select menu

Starting URL: https://demoqa.com/select-menu

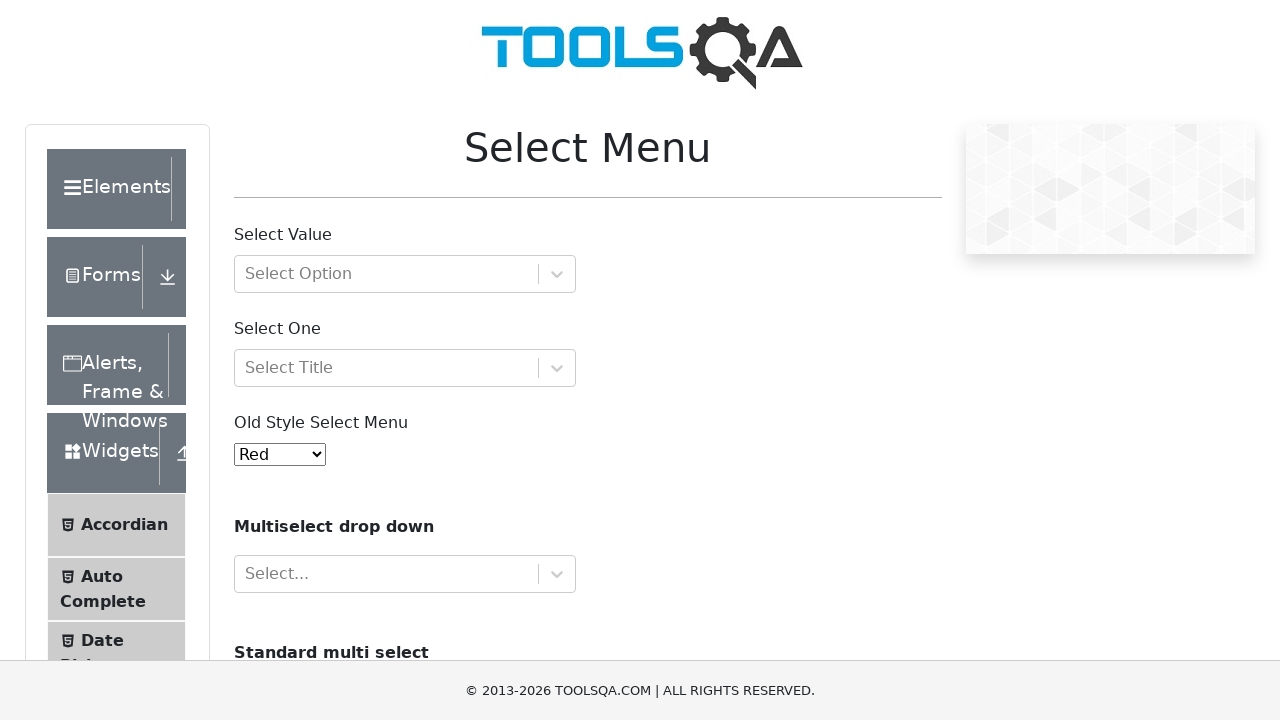

Selected 'White' from the old select menu dropdown by visible text on //*[@id='oldSelectMenu']
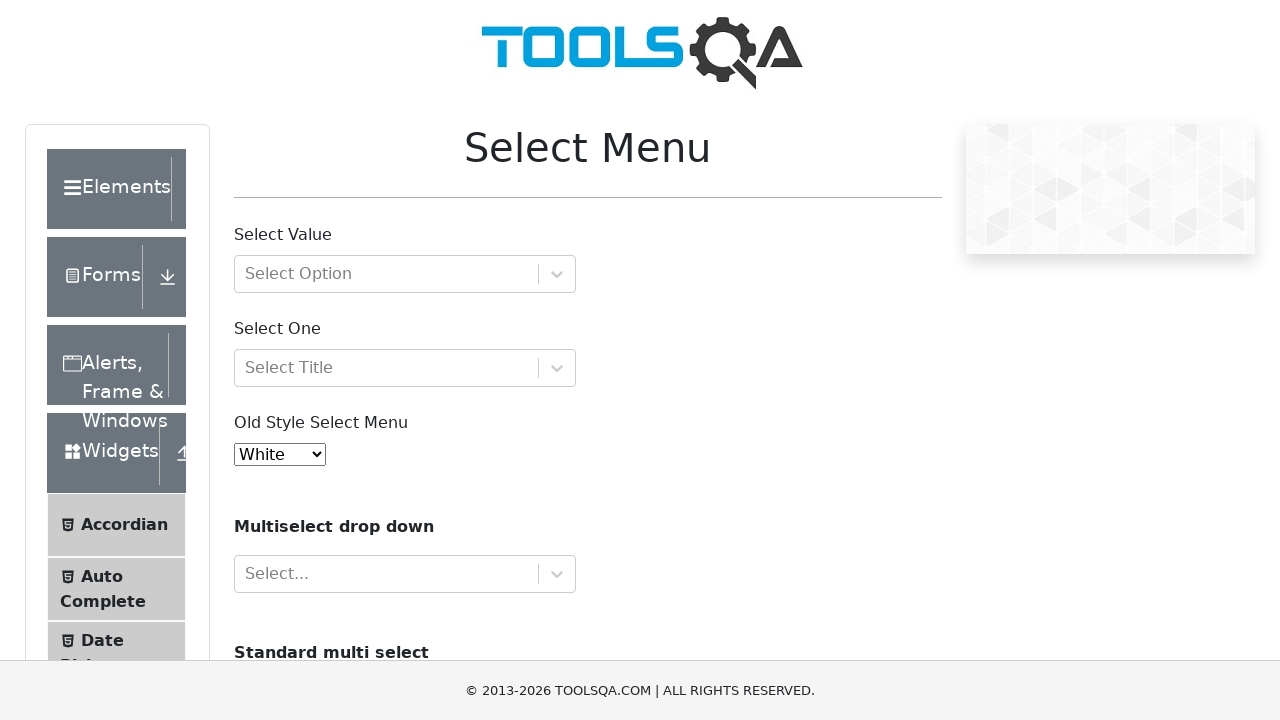

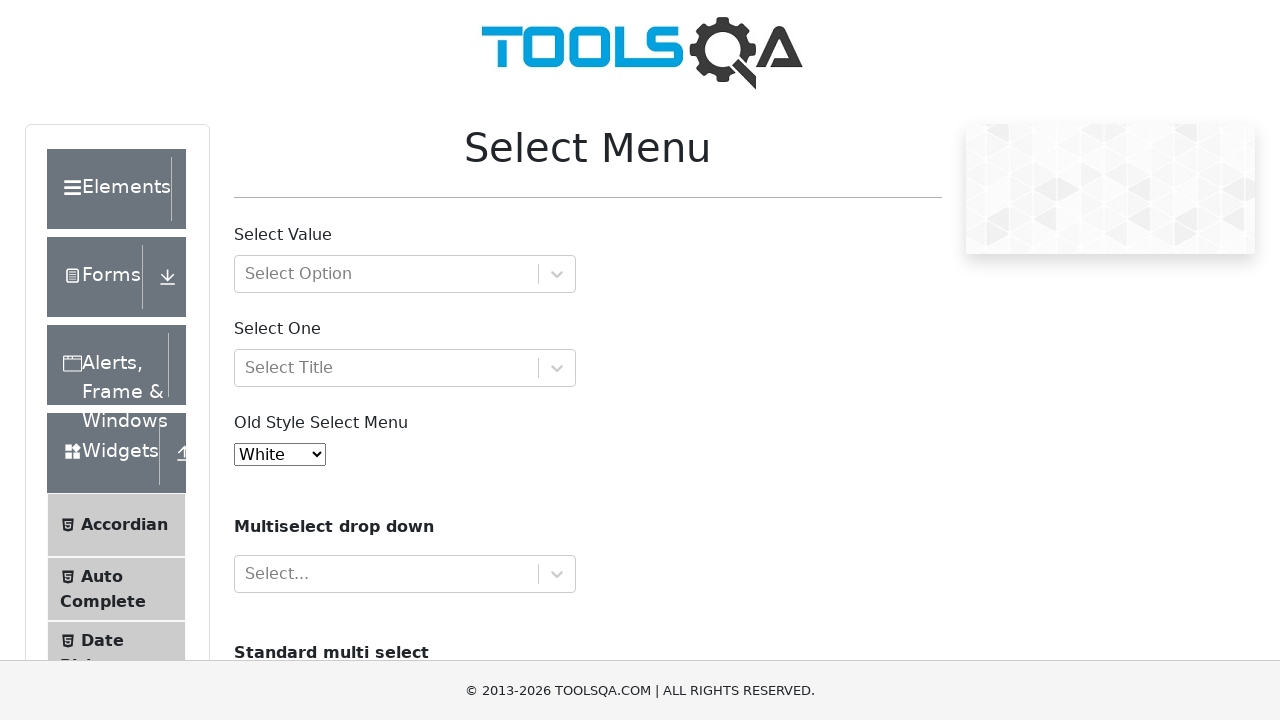